Tests an e-commerce grocery shopping flow by adding specific items (Cucumber, Brocolli, Beetroot) to cart, proceeding to checkout, and applying a promo code

Starting URL: https://rahulshettyacademy.com/seleniumPractise/

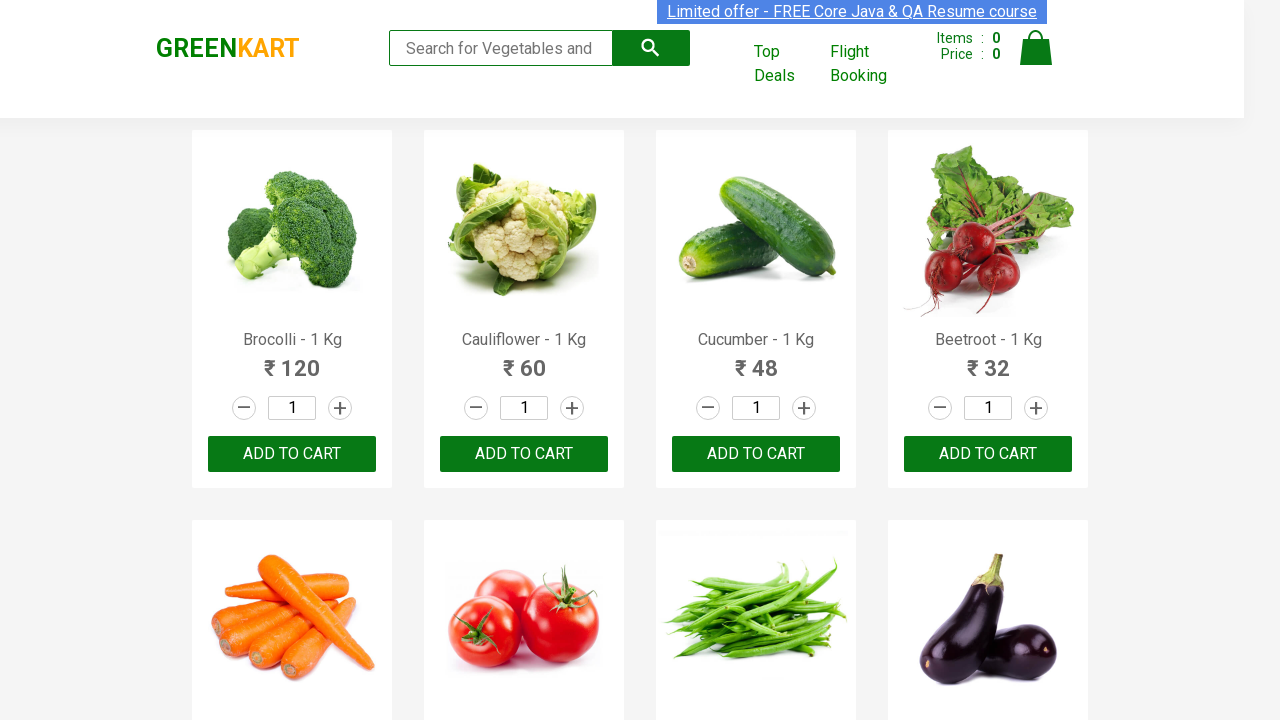

Waited for product names to load on the page
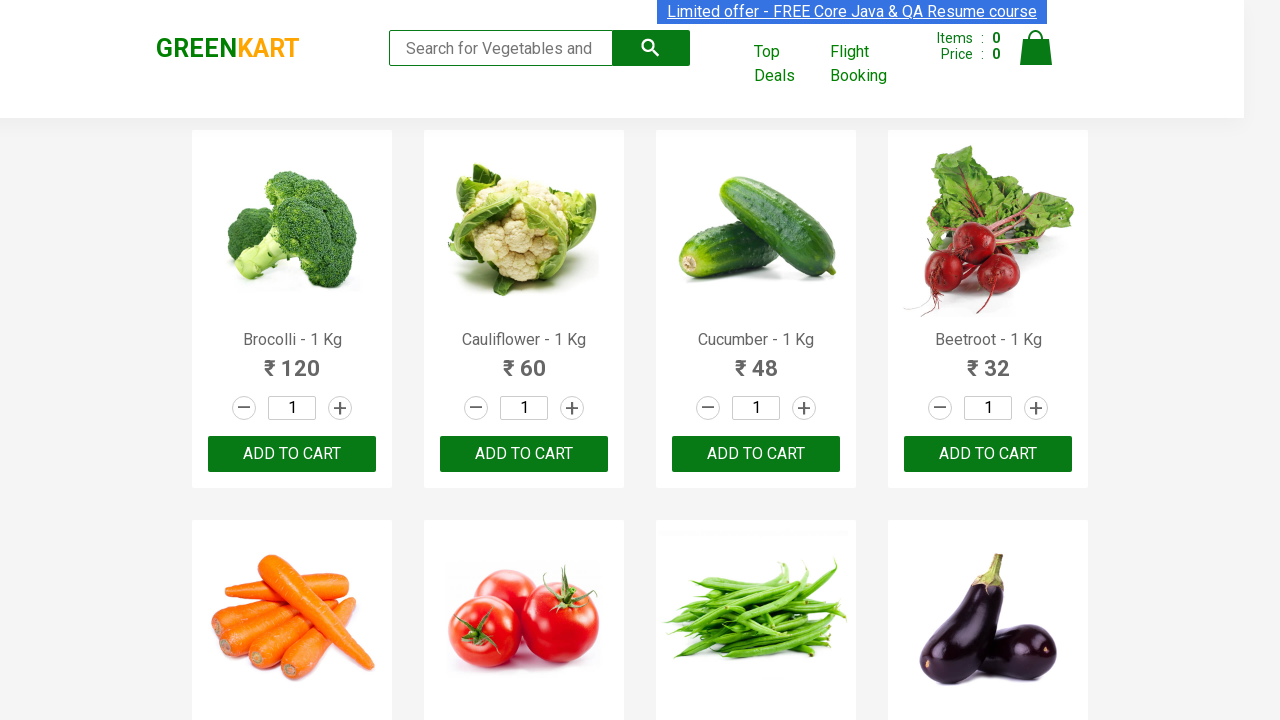

Retrieved all product elements from the page
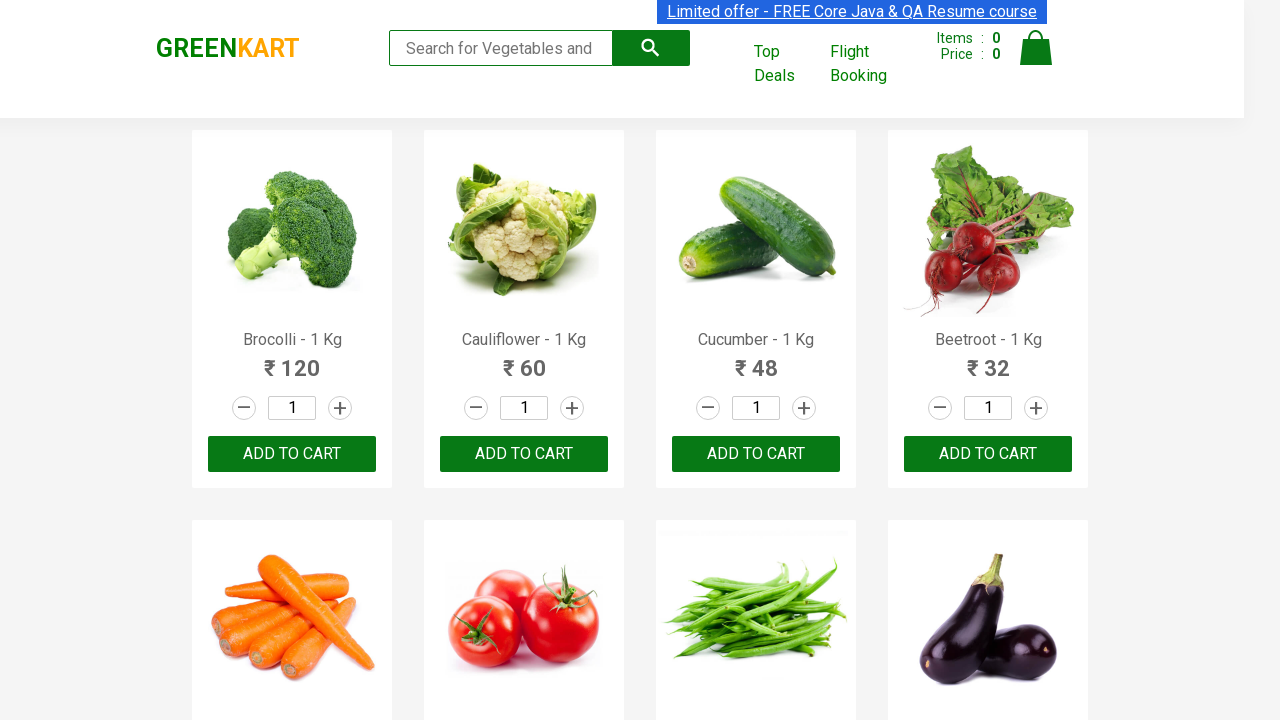

Added Brocolli to cart at (292, 454) on xpath=//div[@class='product-action']/button >> nth=0
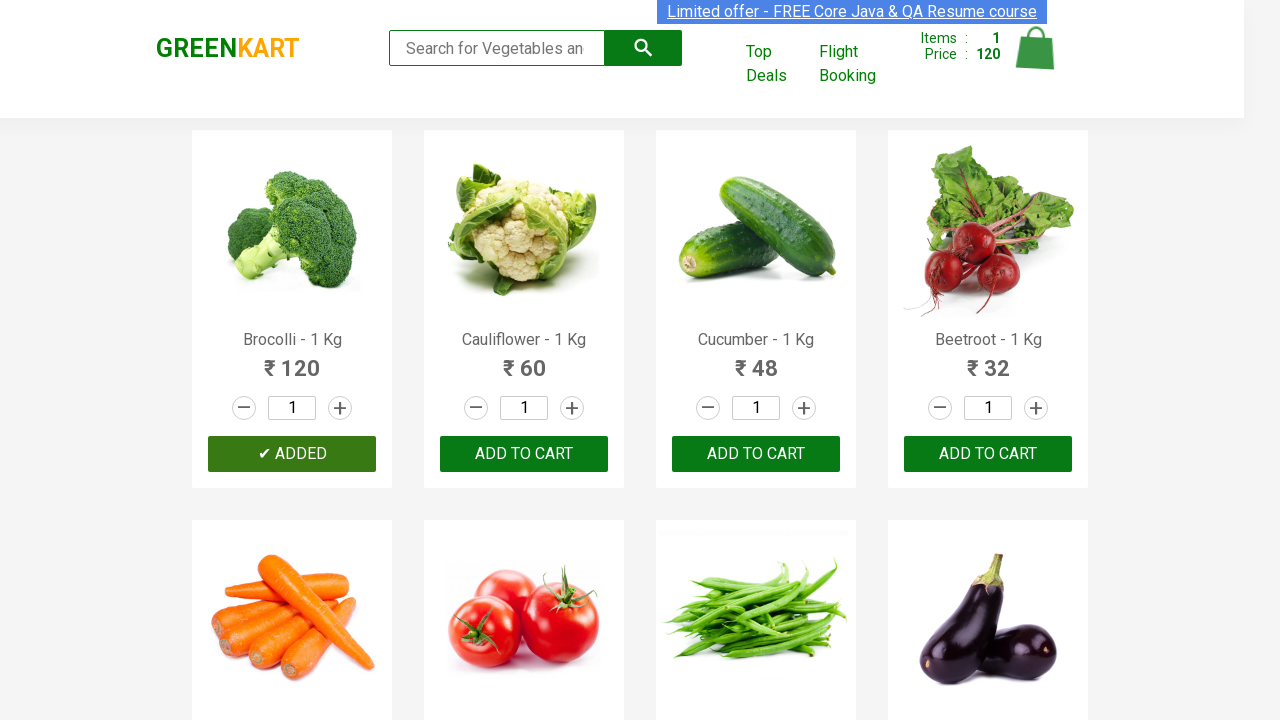

Added Cucumber to cart at (756, 454) on xpath=//div[@class='product-action']/button >> nth=2
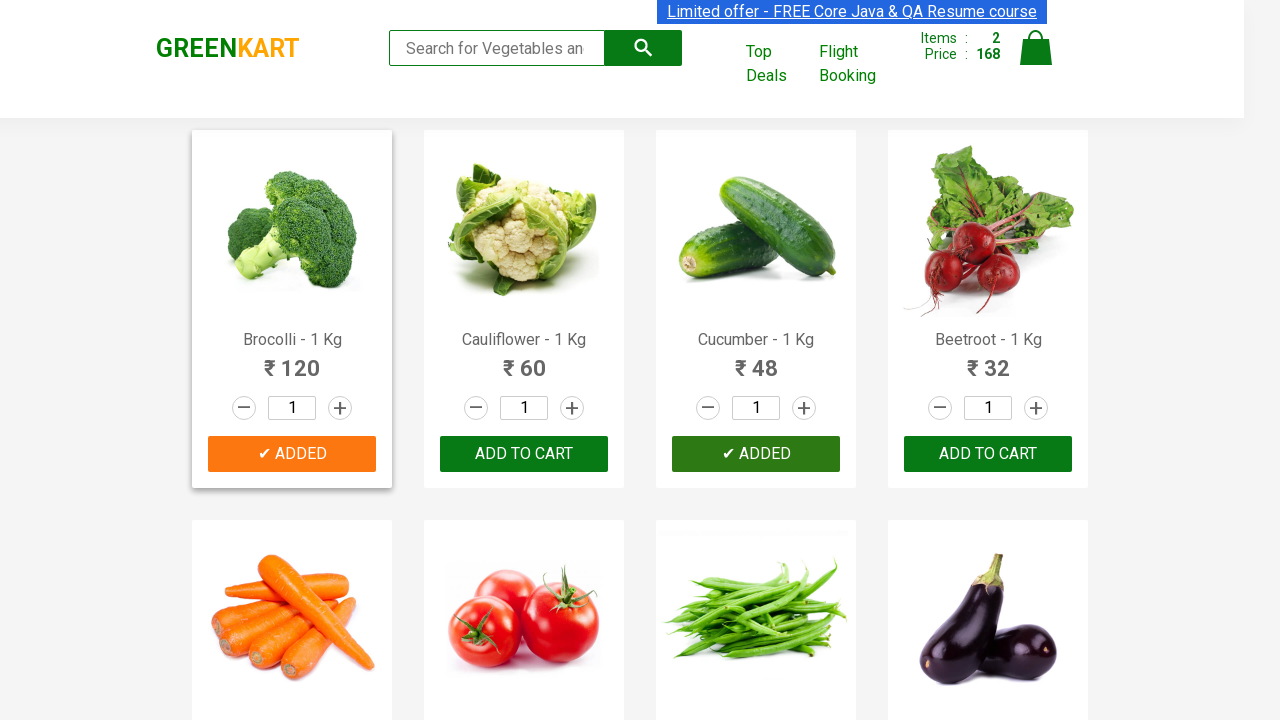

Added Beetroot to cart at (988, 454) on xpath=//div[@class='product-action']/button >> nth=3
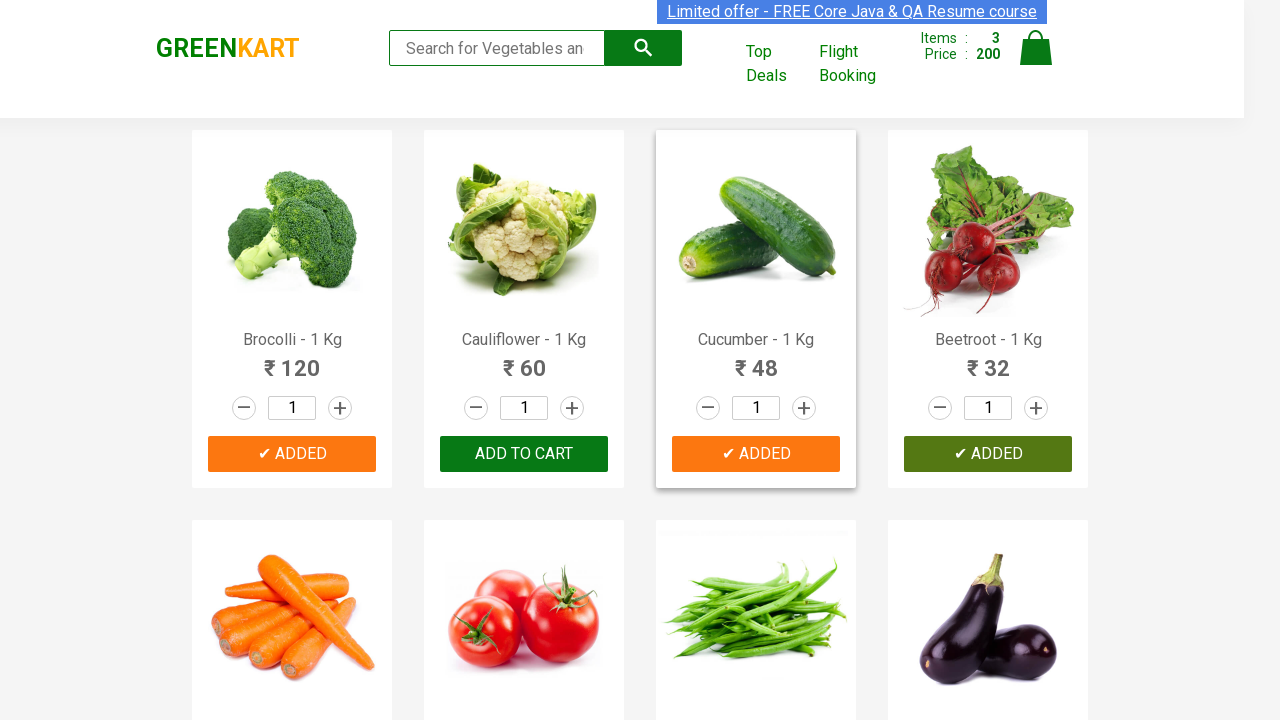

Clicked on cart icon to view cart at (1036, 48) on img[alt='Cart']
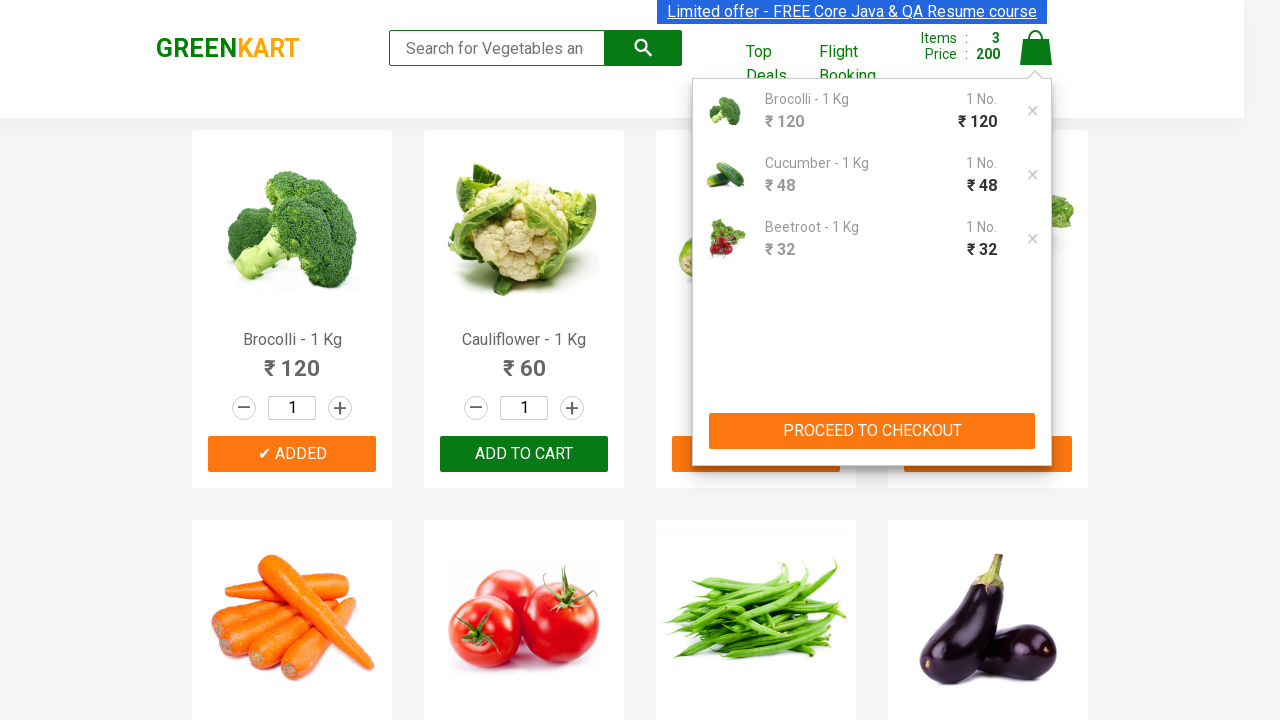

Clicked proceed to checkout button at (872, 431) on xpath=//button[contains(text(),'PROCEED TO CHECKOUT')]
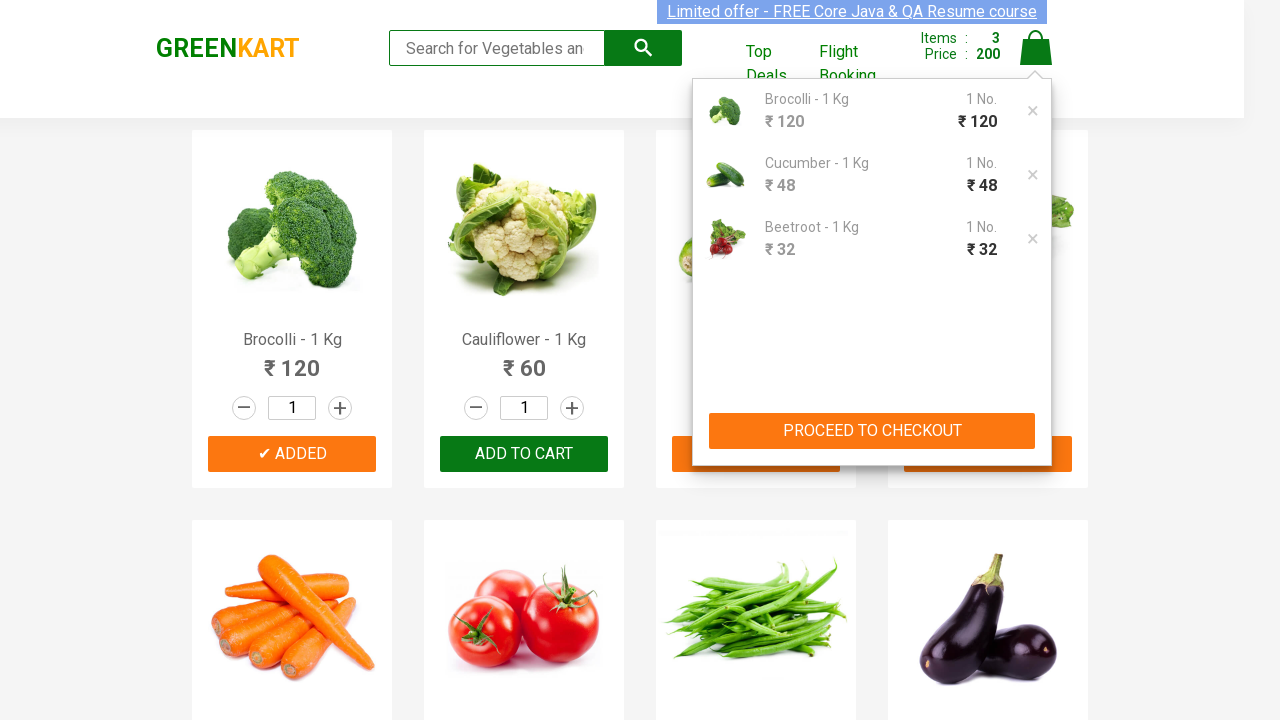

Promo code input field became visible
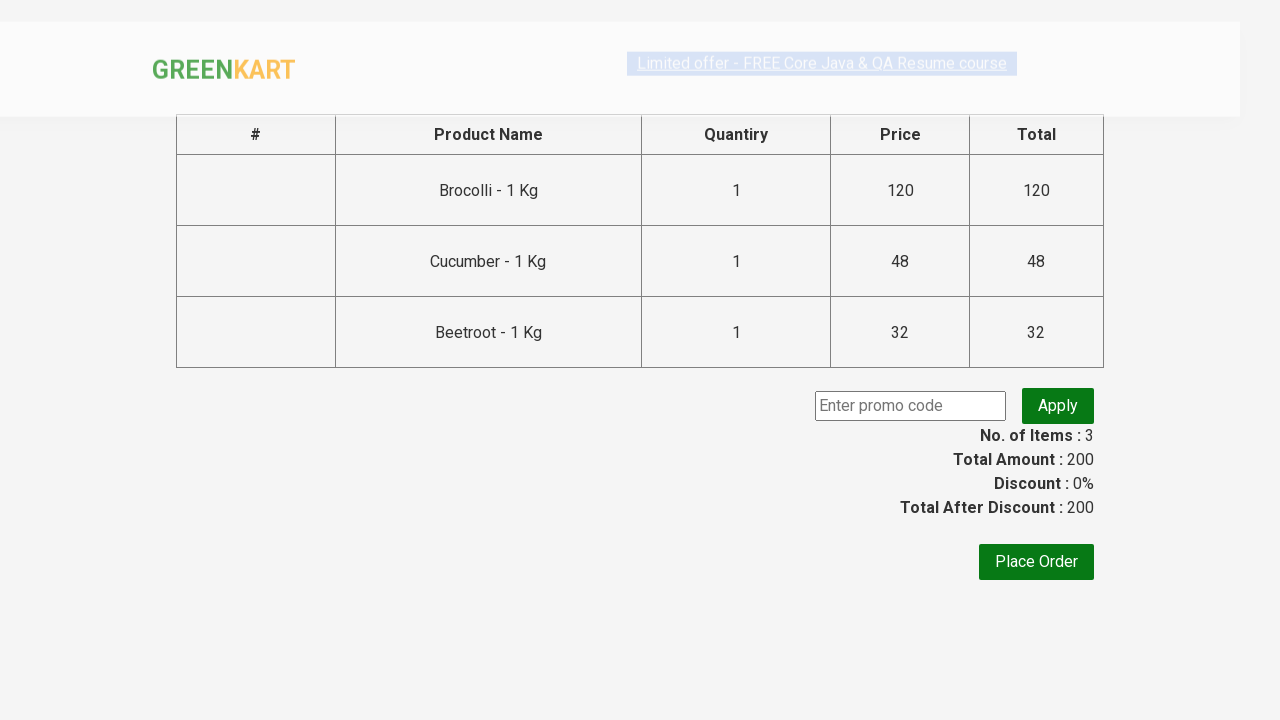

Entered promo code 'rahulshettyacademy' on input.promoCode
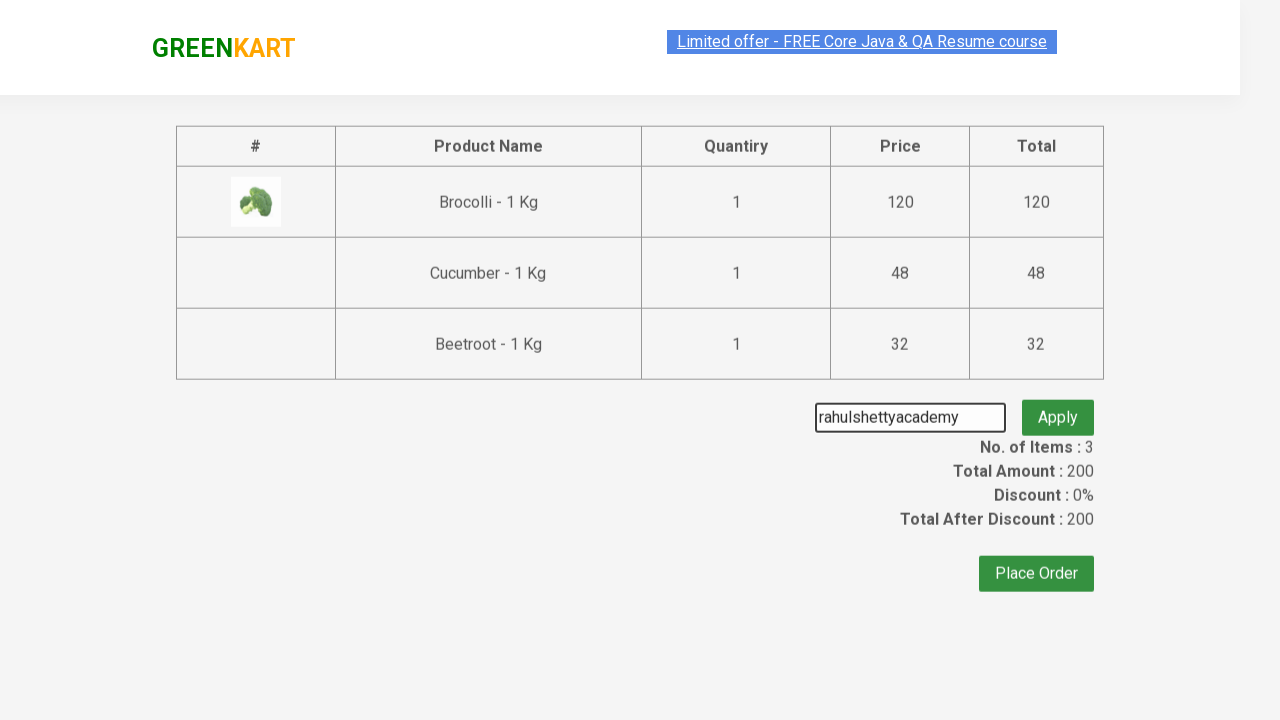

Clicked apply promo button at (1058, 406) on button.promoBtn
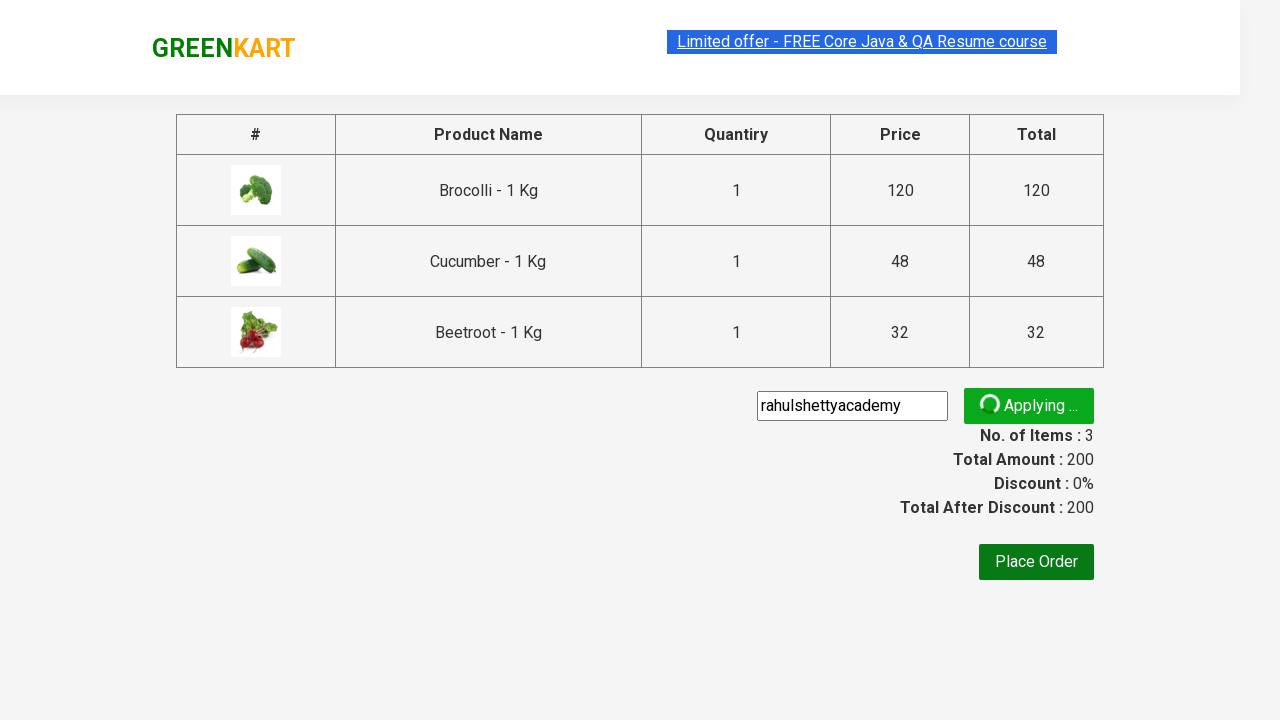

Promo code application confirmation message appeared
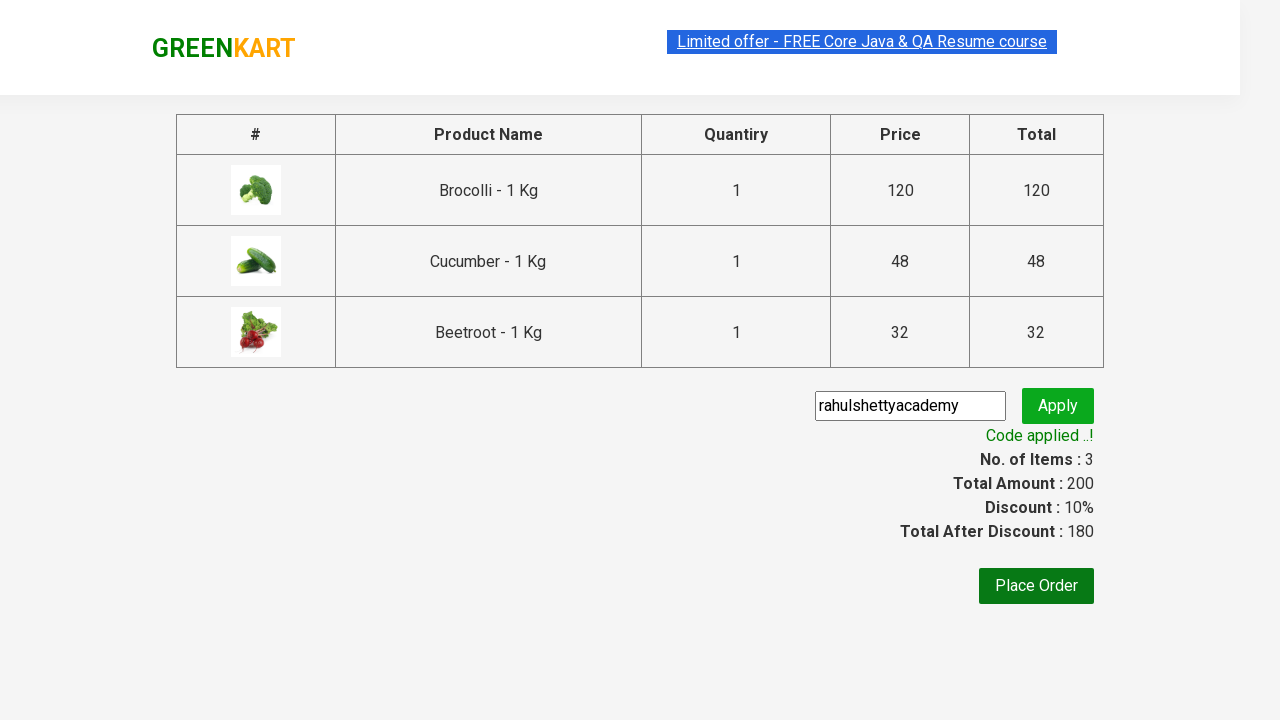

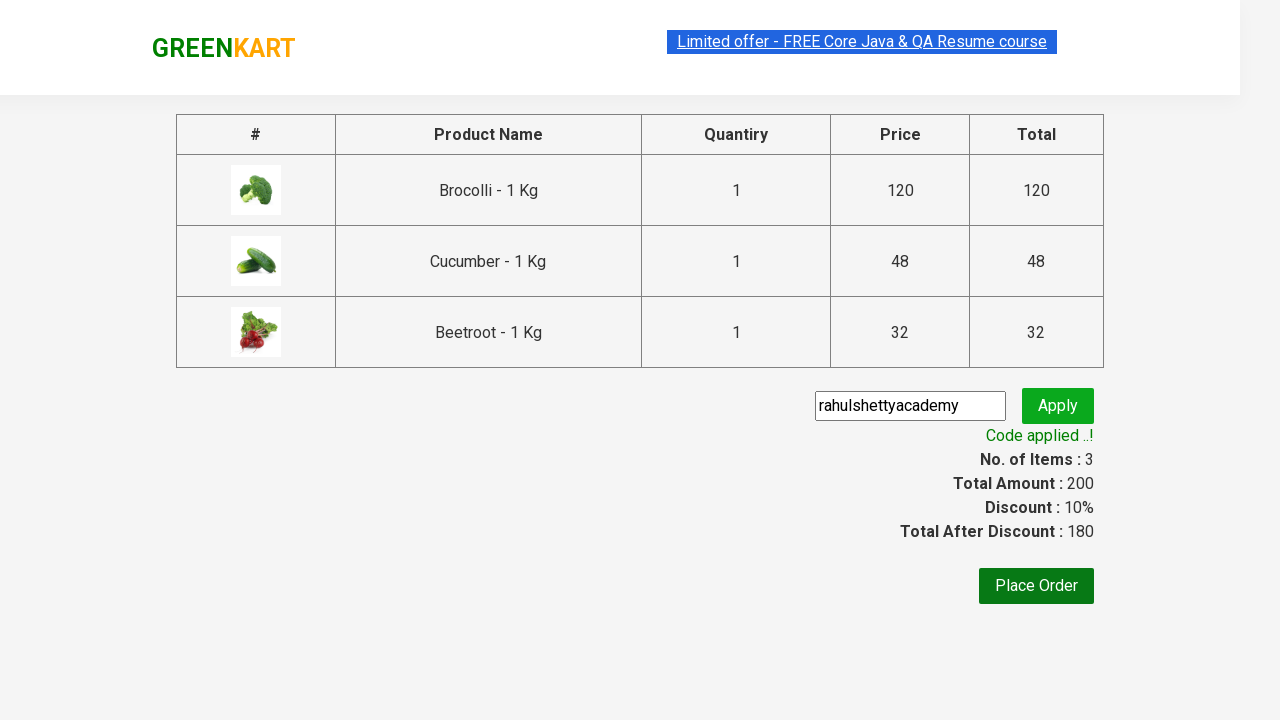